Tests navigation using the menu button to access the home link

Starting URL: https://katalon-demo-cura.herokuapp.com/

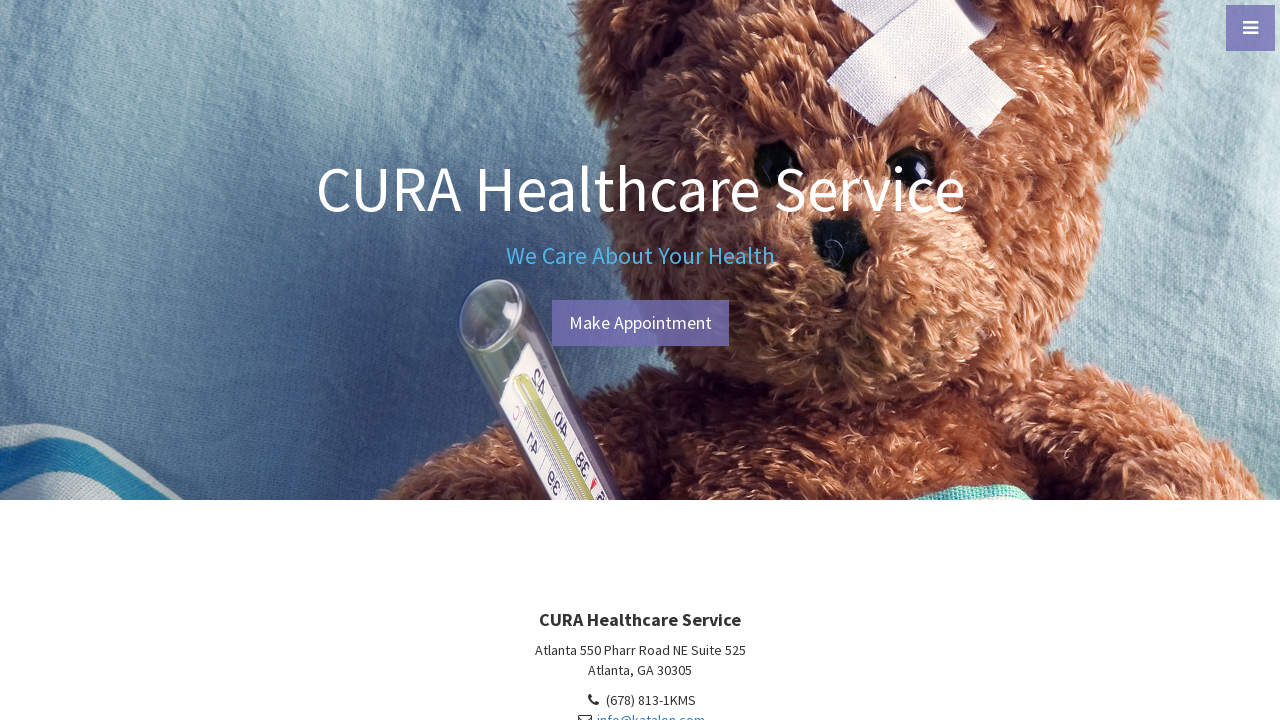

Clicked menu toggle button to open navigation menu at (1250, 28) on #menu-toggle
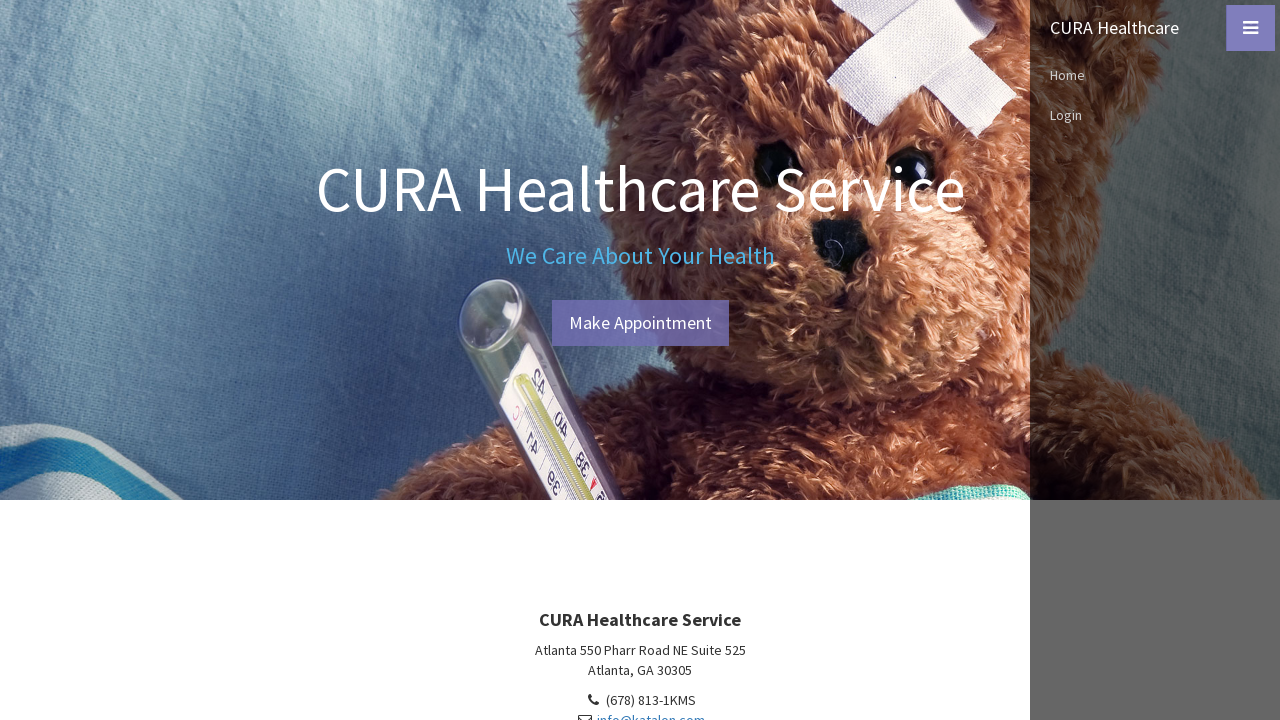

Clicked home link in the navigation menu at (1155, 75) on #sidebar-wrapper > ul > li:nth-child(3) > a
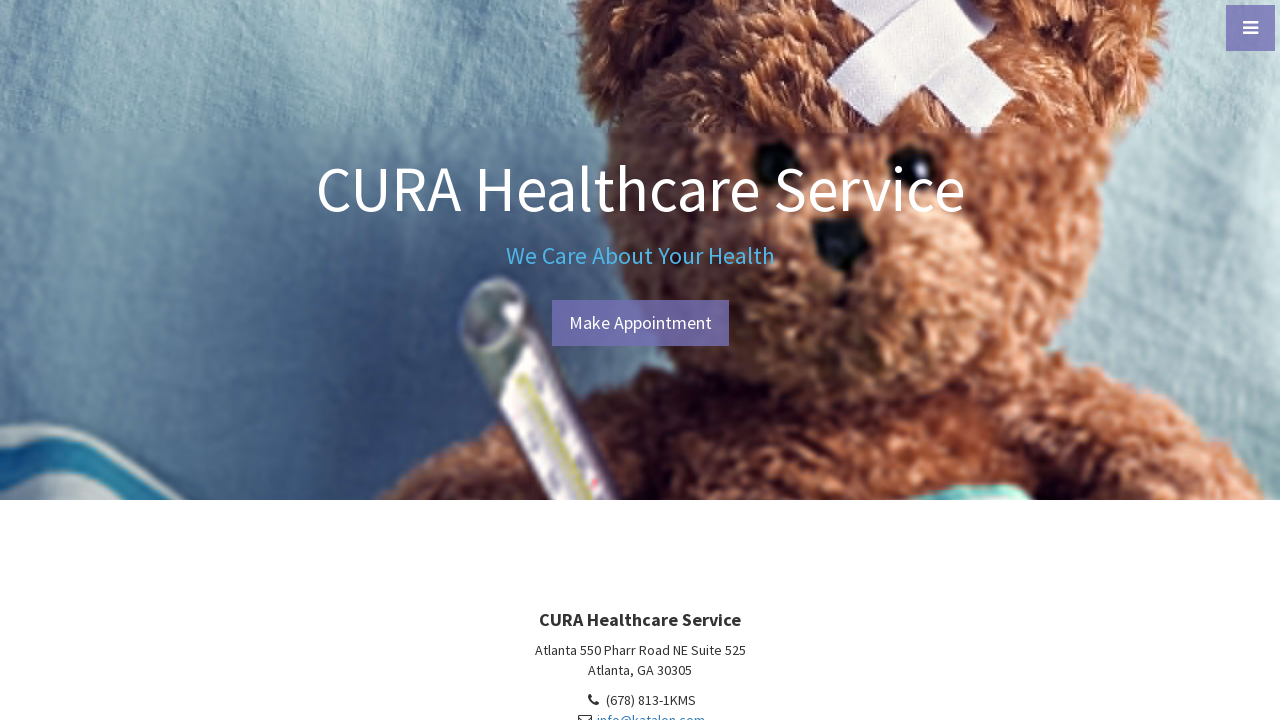

Verified navigation to home page
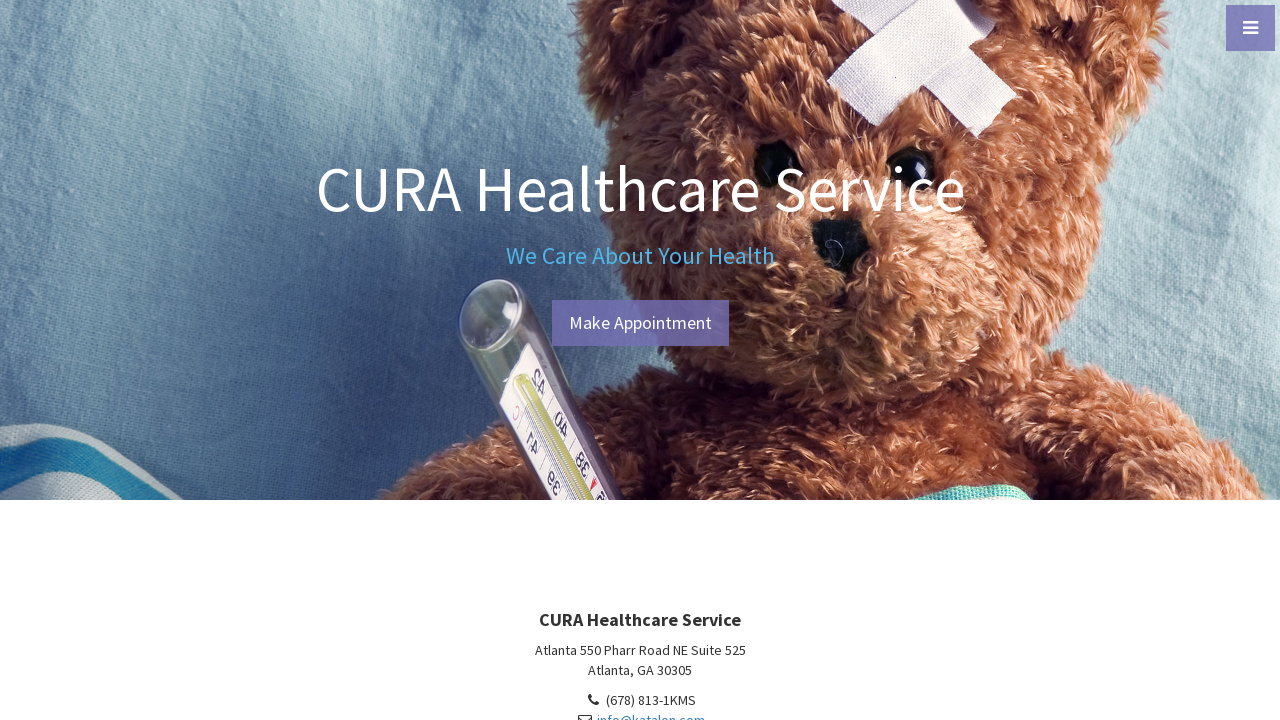

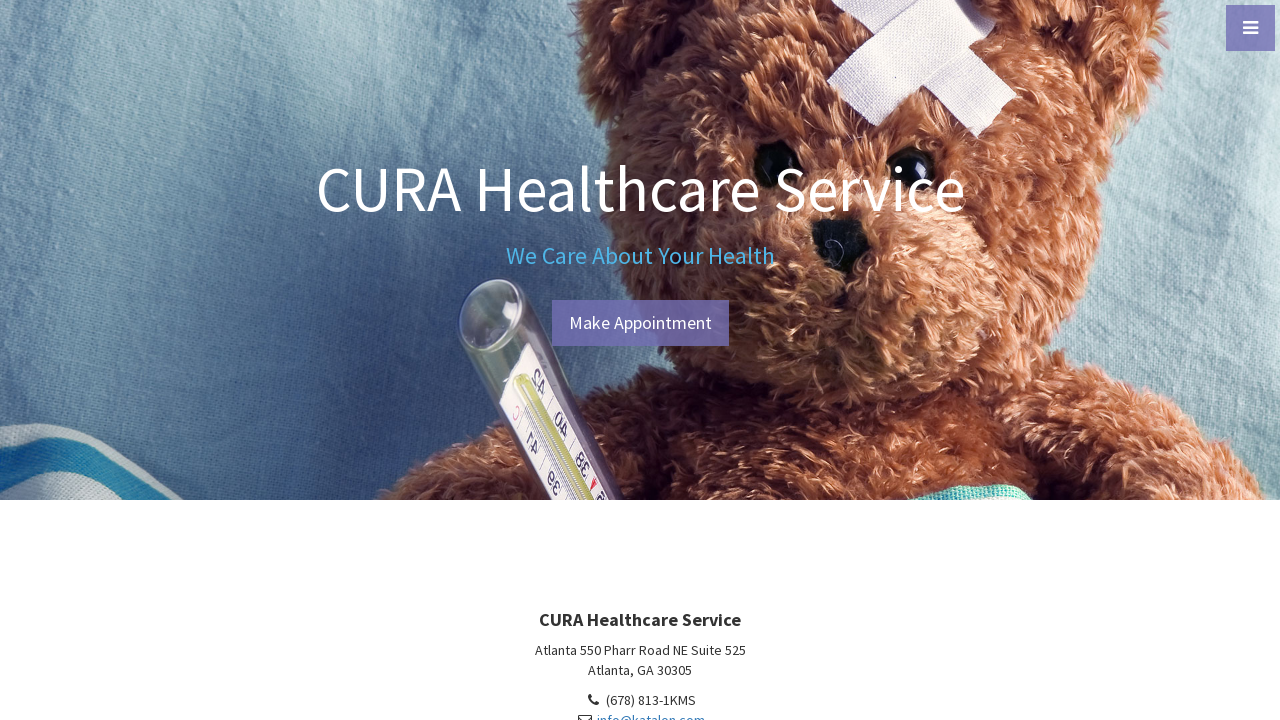